Tests mouse hover functionality by hovering over a dropdown button to reveal menu options, then clicking on the "Appium" link from the dropdown menu.

Starting URL: http://seleniumpractise.blogspot.com/2016/08/how-to-perform-mouse-hover-in-selenium.html

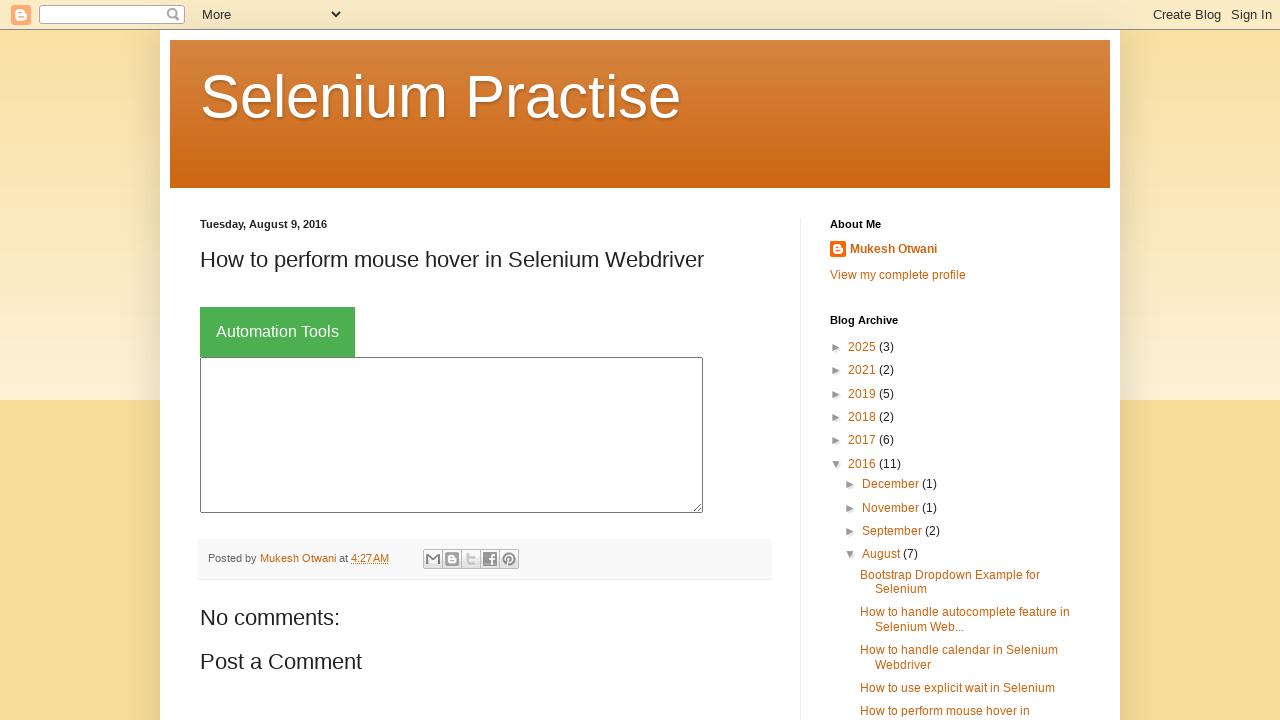

Located the dropdown button element
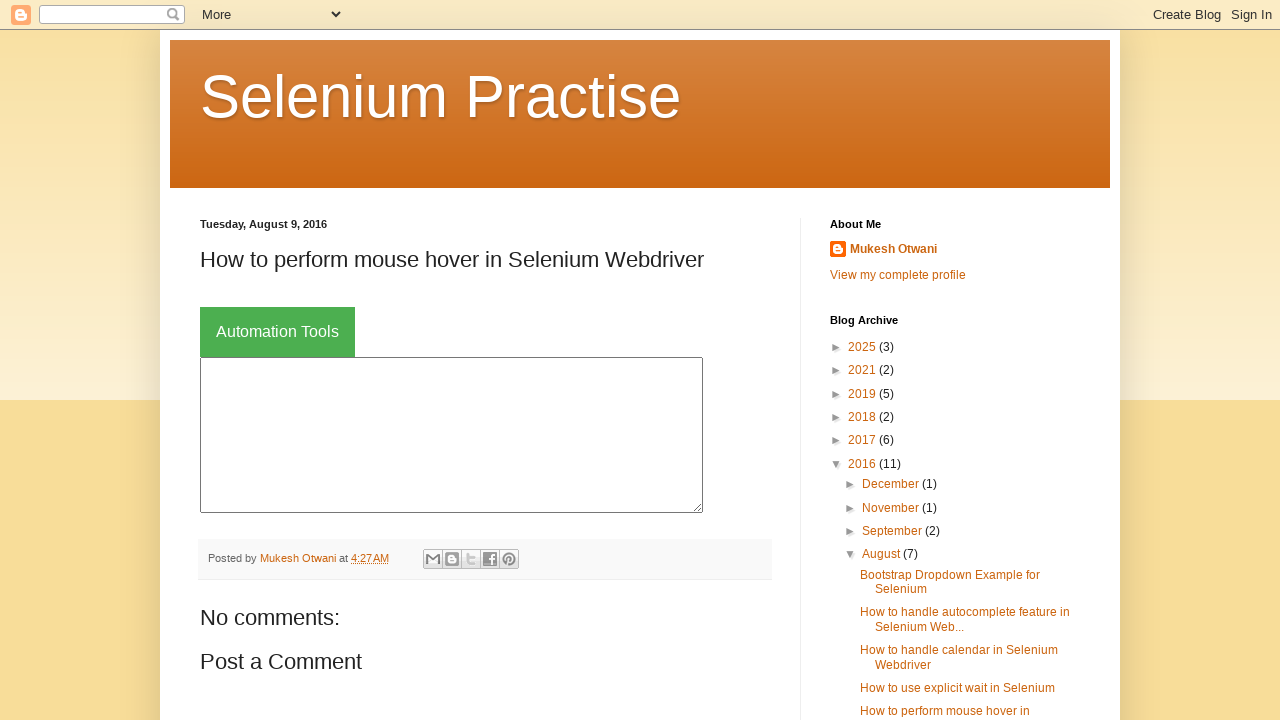

Hovered over the dropdown button to reveal menu options at (278, 332) on xpath=//*[@id='post-body-4229879368008023176']/div[1]/div[2]/button
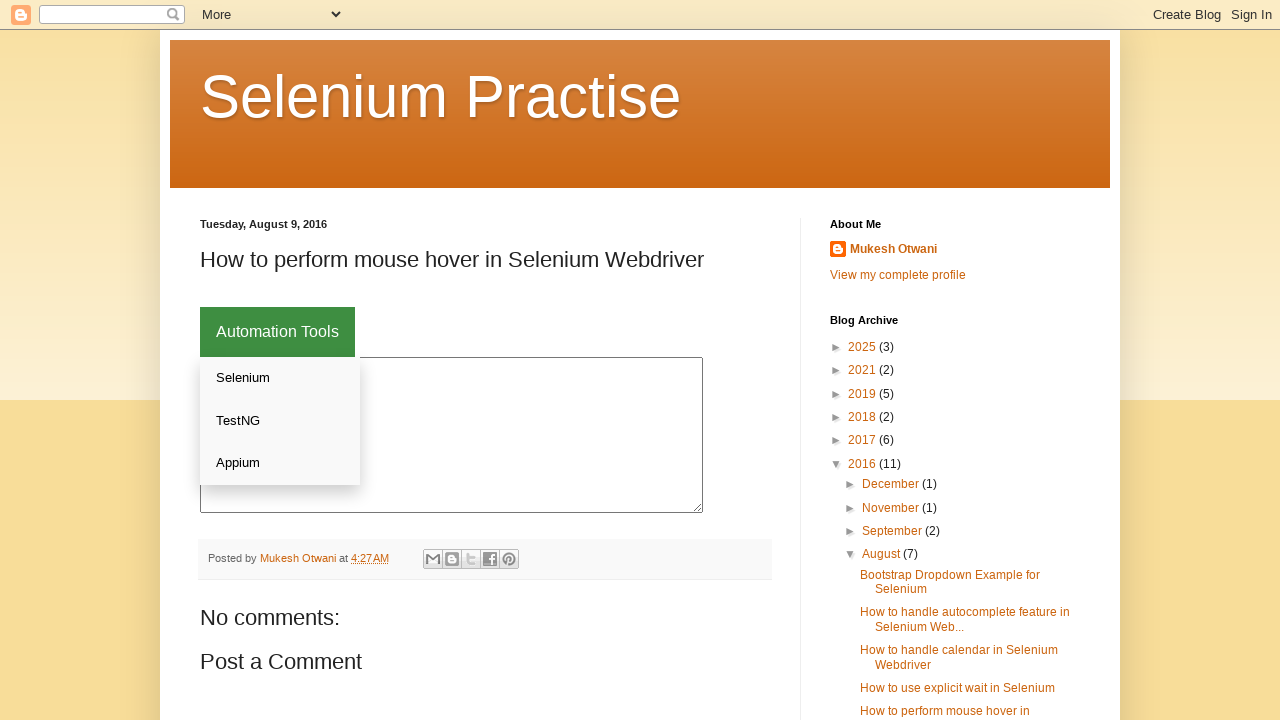

Dropdown content became visible
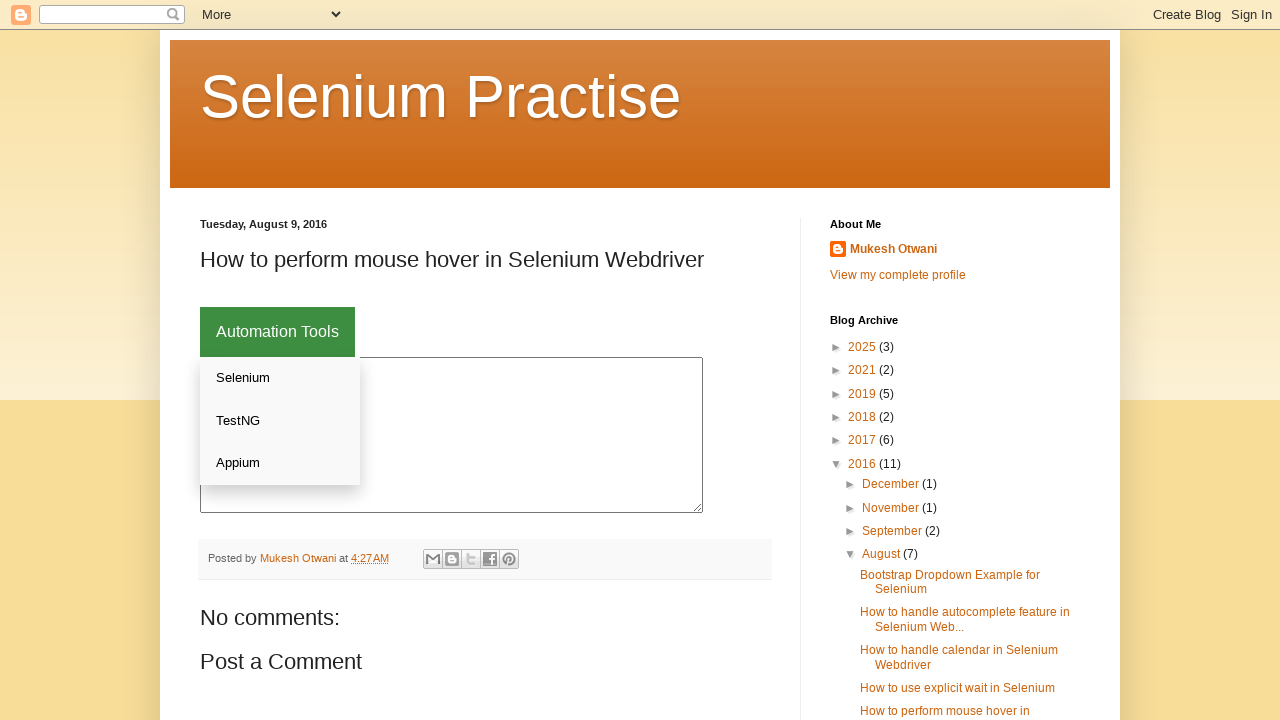

Located all dropdown links
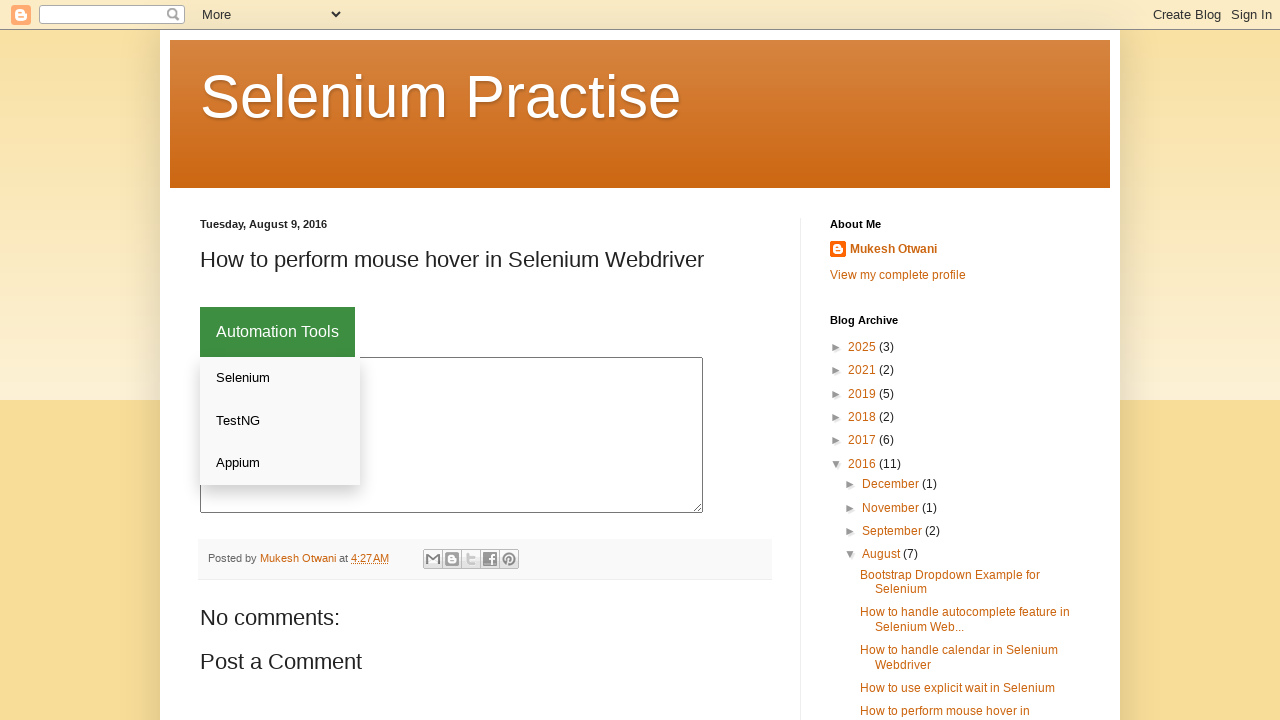

Found 3 dropdown links
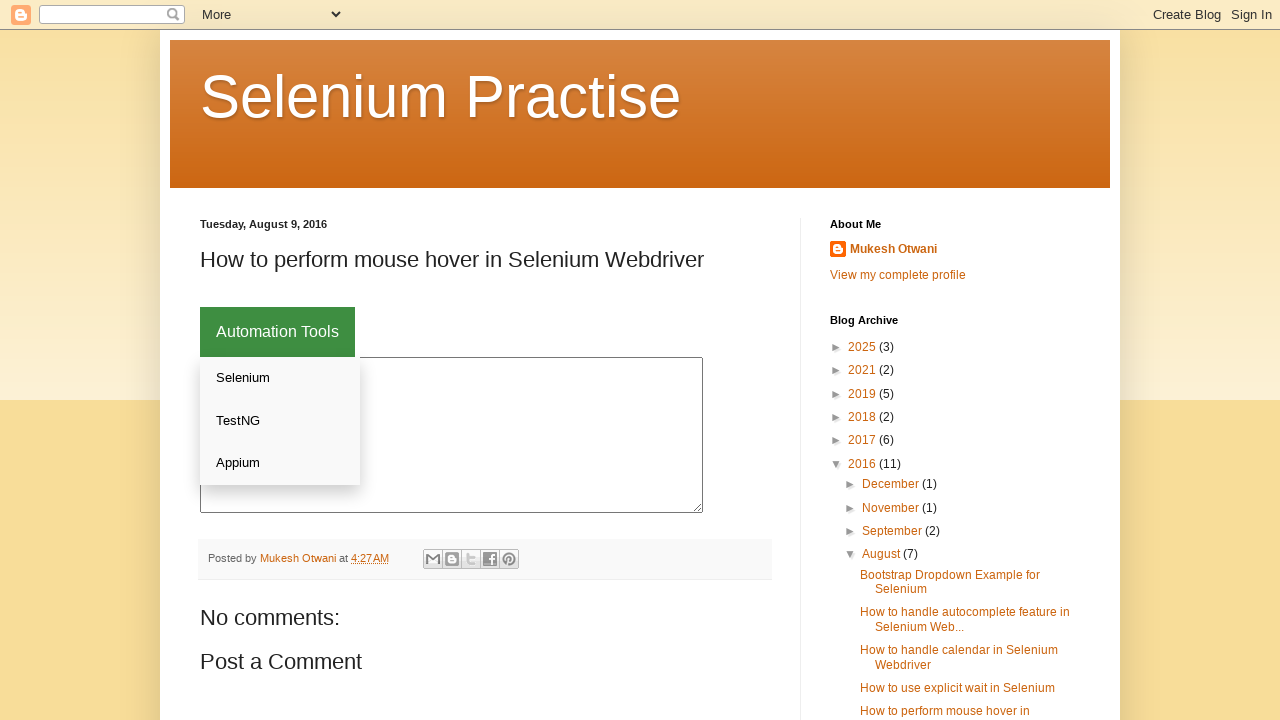

Clicked on the 'Appium' link from the dropdown menu at (280, 463) on xpath=//div[@class='dropdown-content']/a >> nth=2
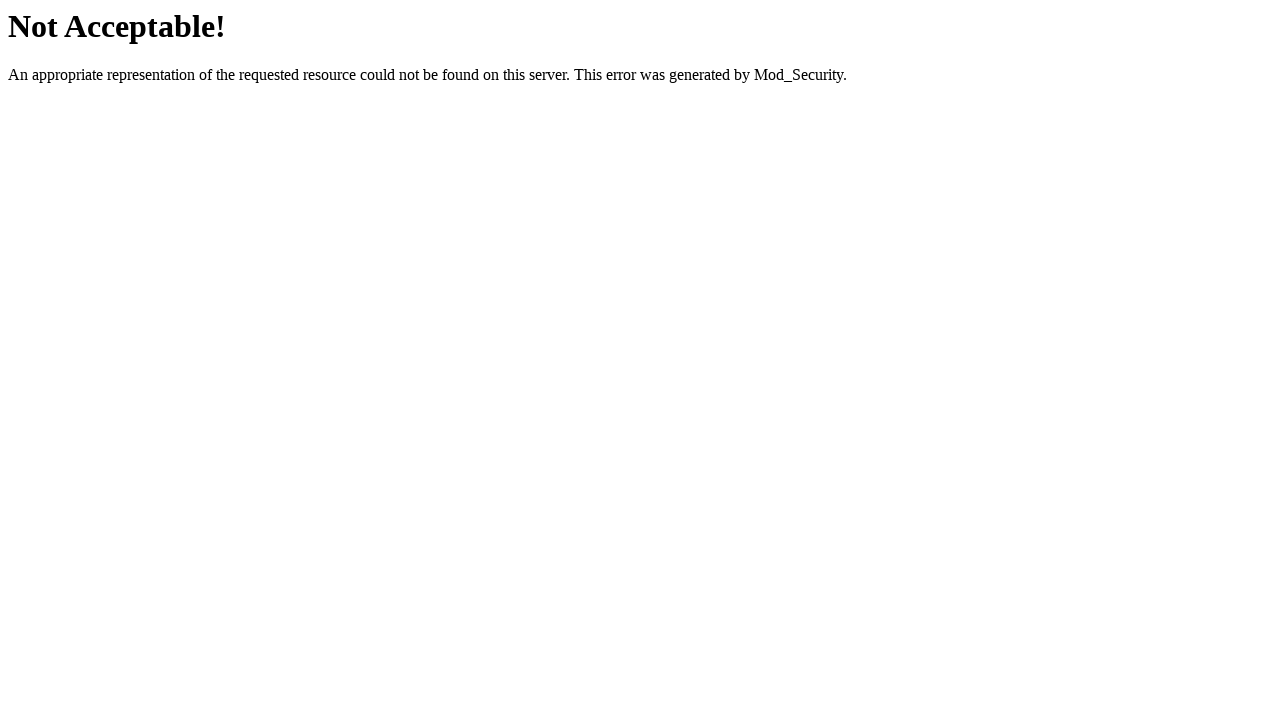

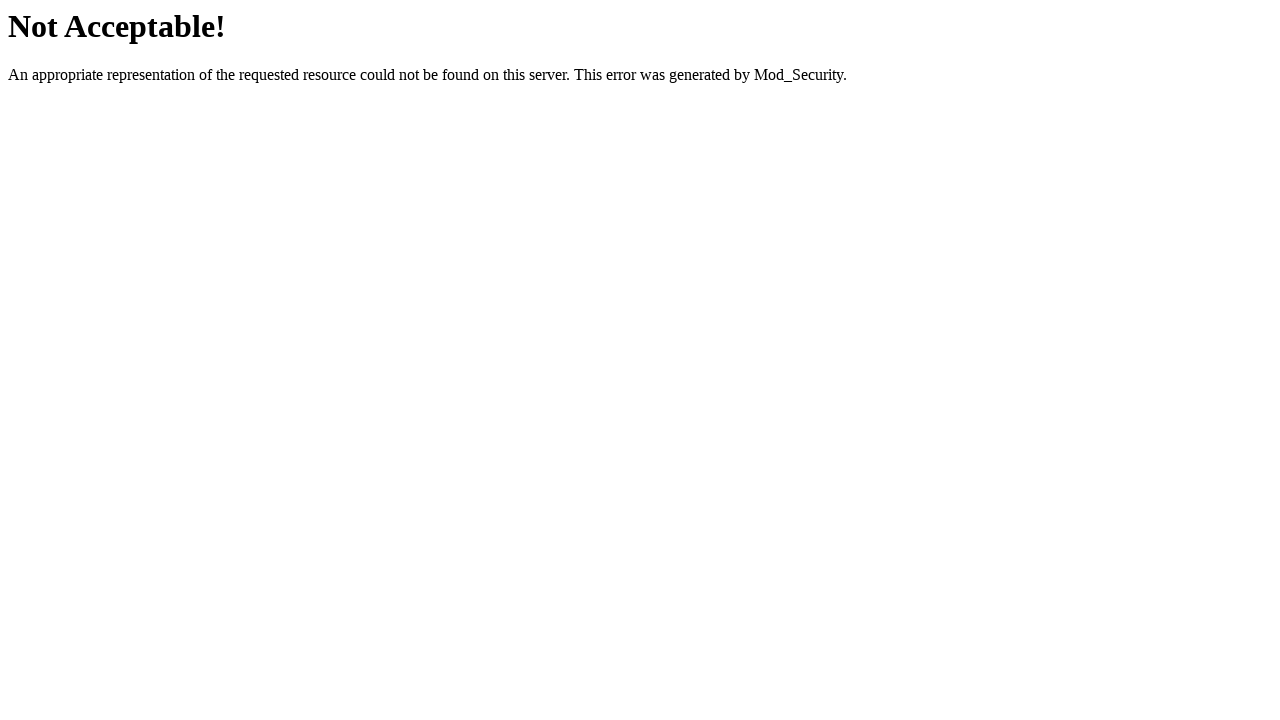